Calculates the sum of two numbers displayed on the page, selects the result from a dropdown menu, and submits the form

Starting URL: http://suninjuly.github.io/selects1.html

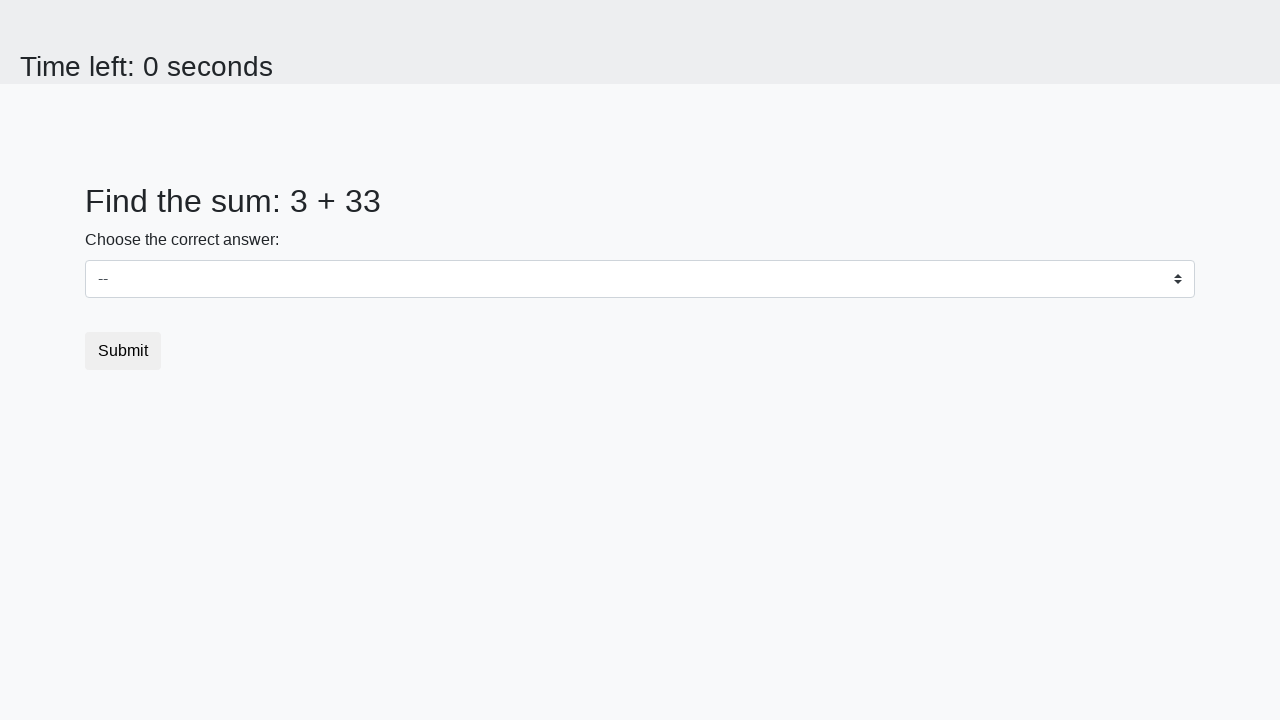

Retrieved first number from span#num1
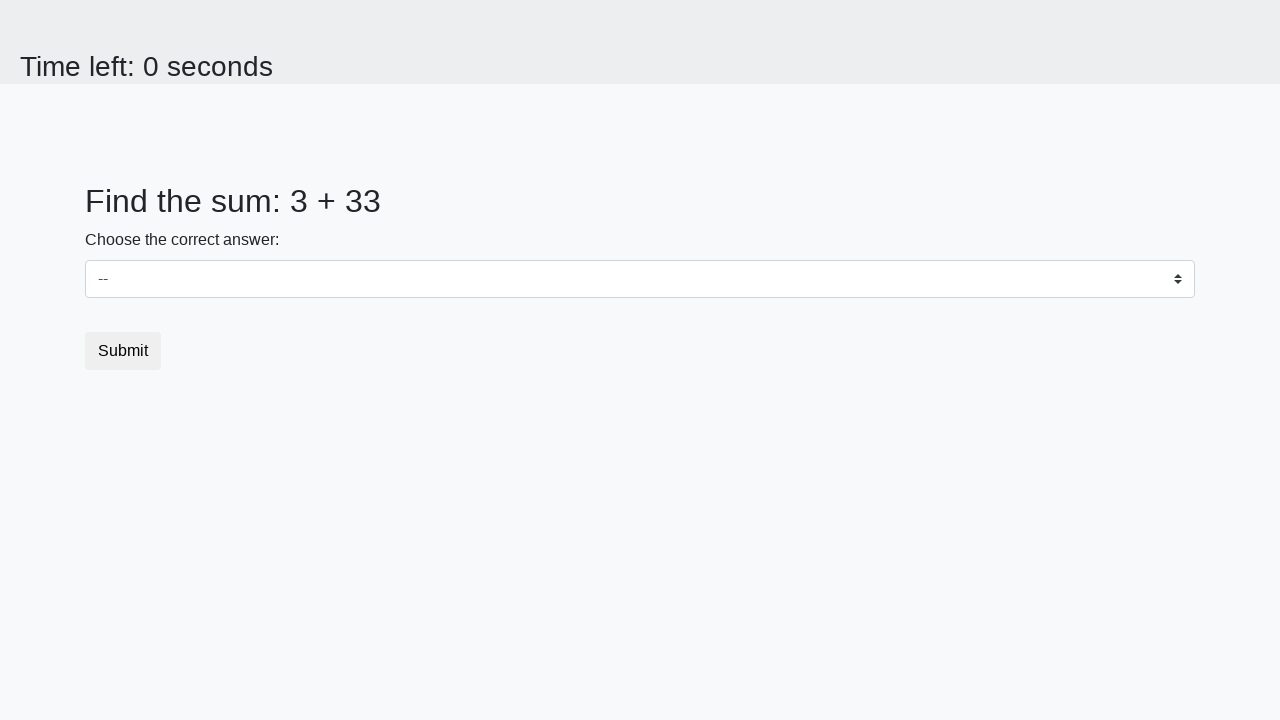

Retrieved second number from span#num2
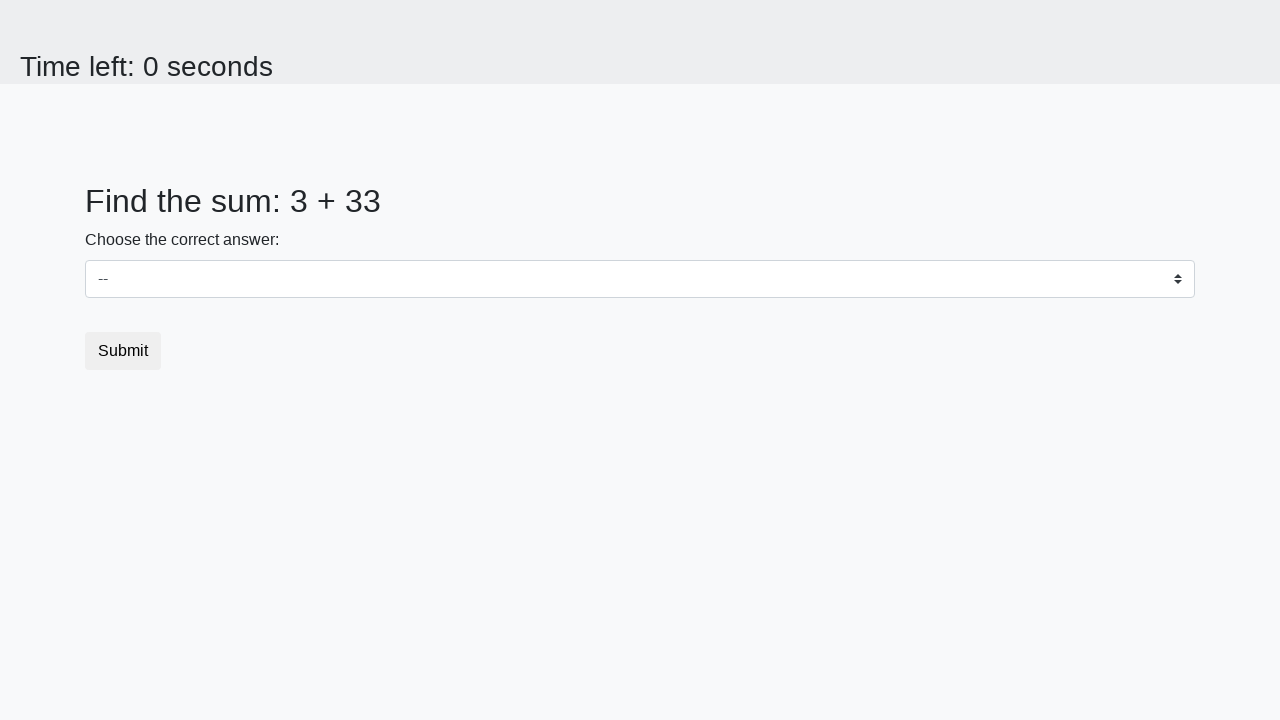

Calculated sum of 3 + 33 = 36
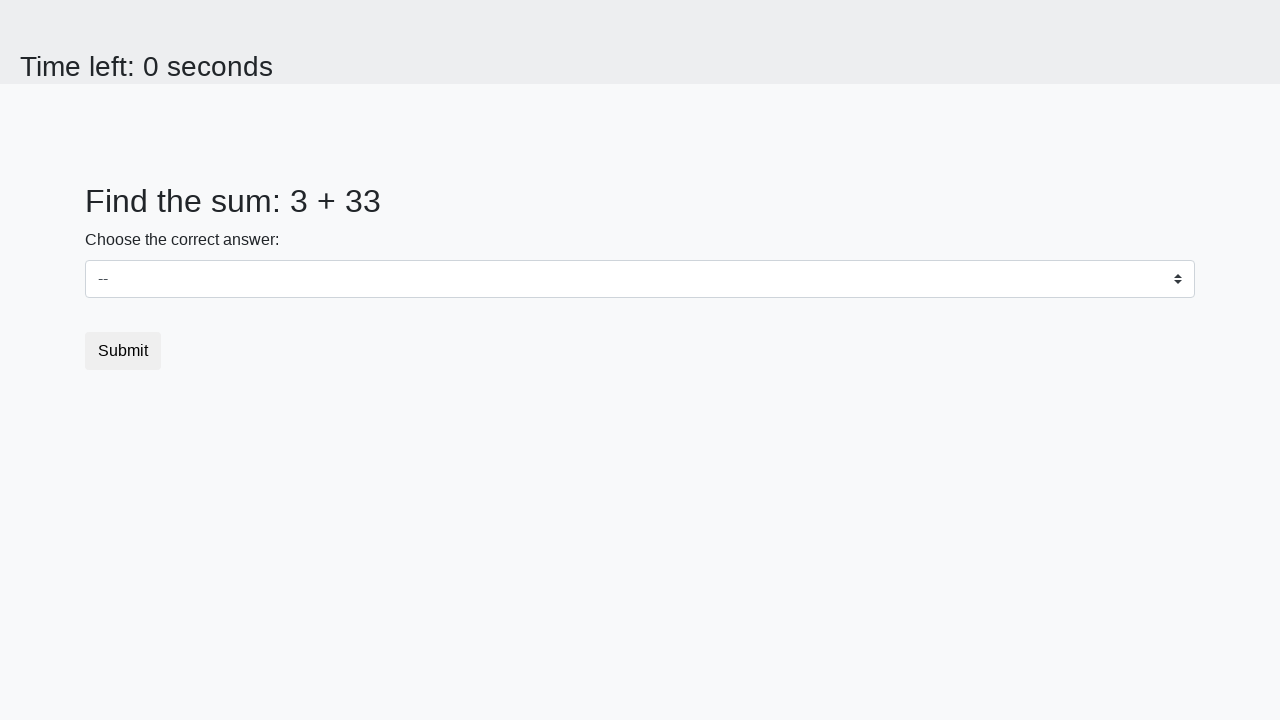

Selected sum value '36' from dropdown menu on select
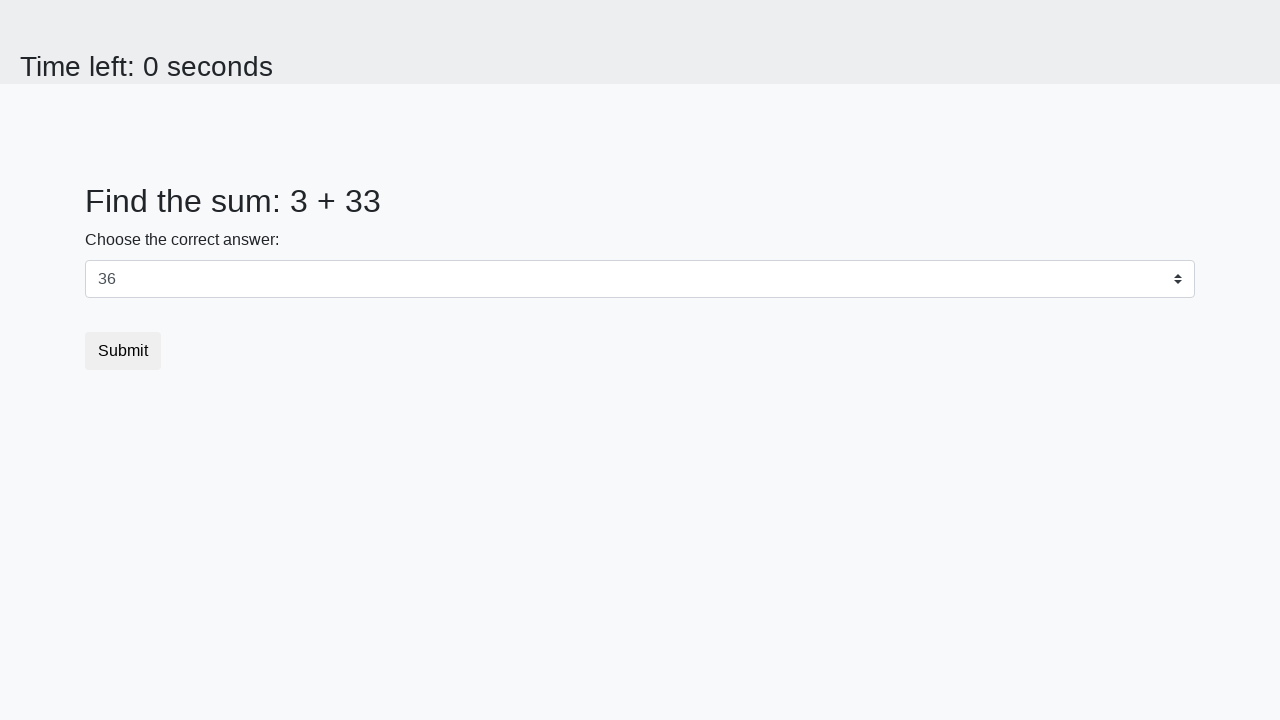

Clicked the Submit button at (123, 351) on button
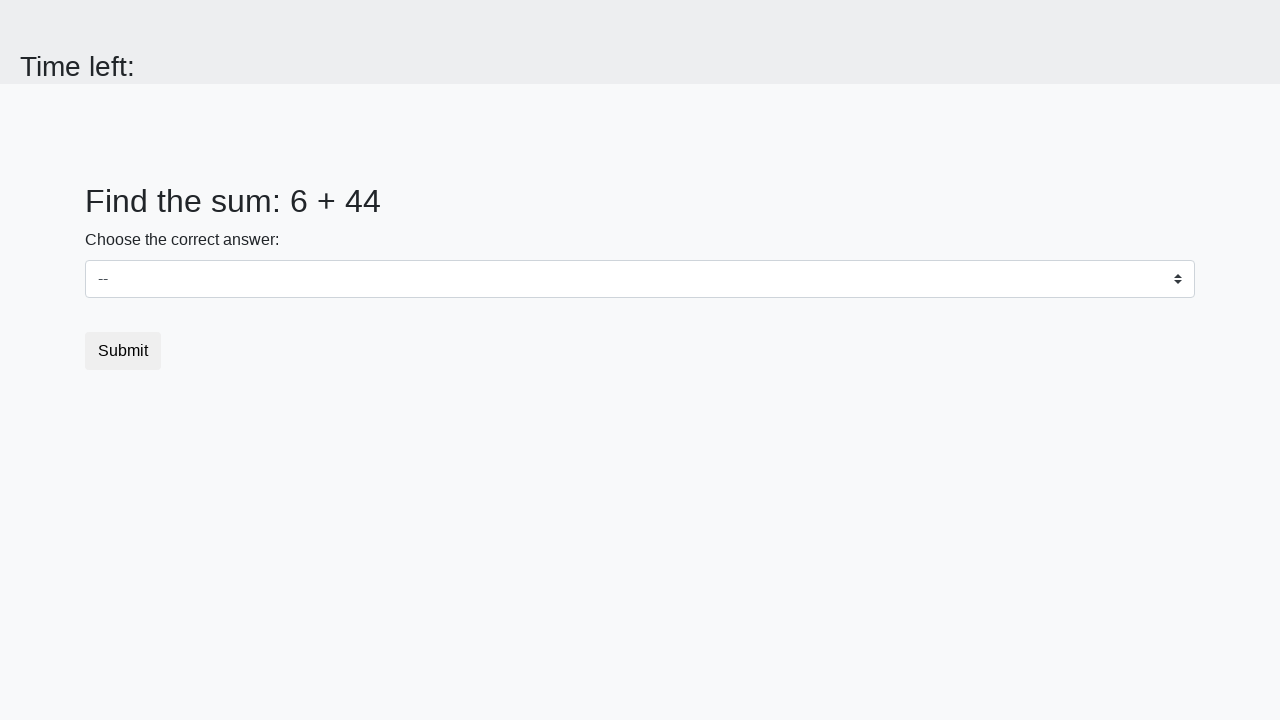

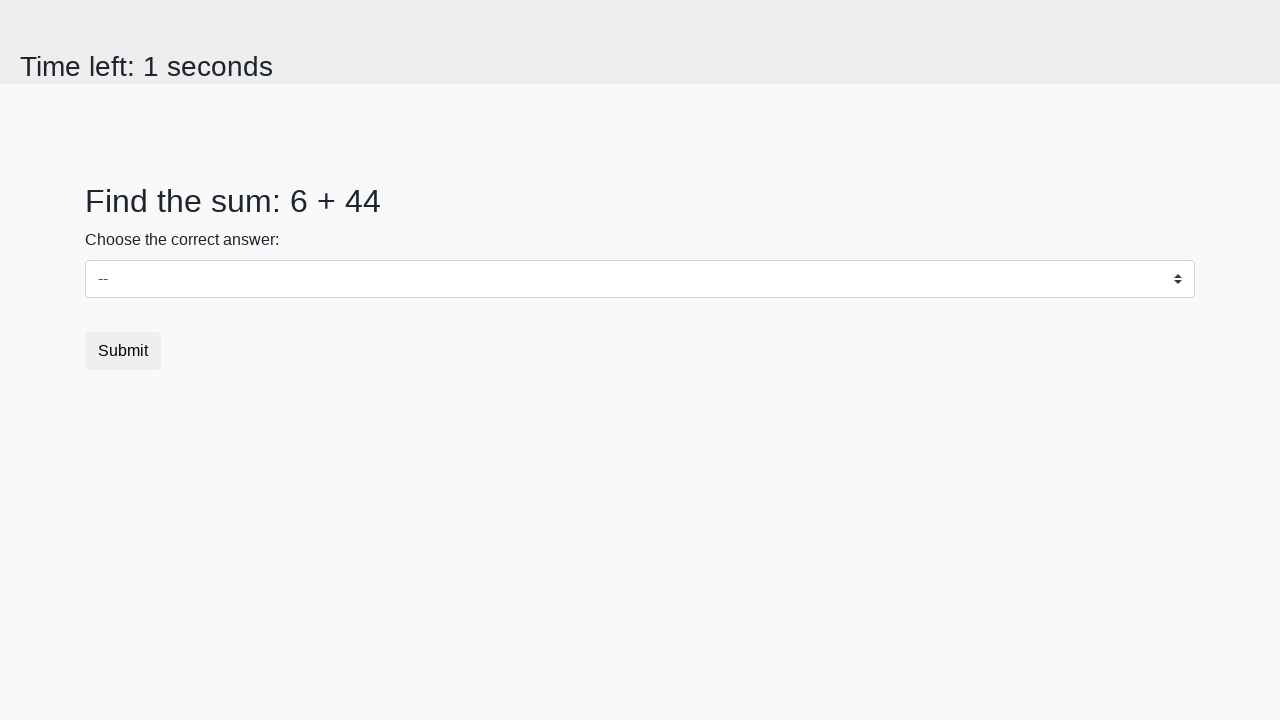